Navigates to the Disappearing Elements page from the index and verifies the page loads by checking footer text is visible

Starting URL: https://the-internet.herokuapp.com/

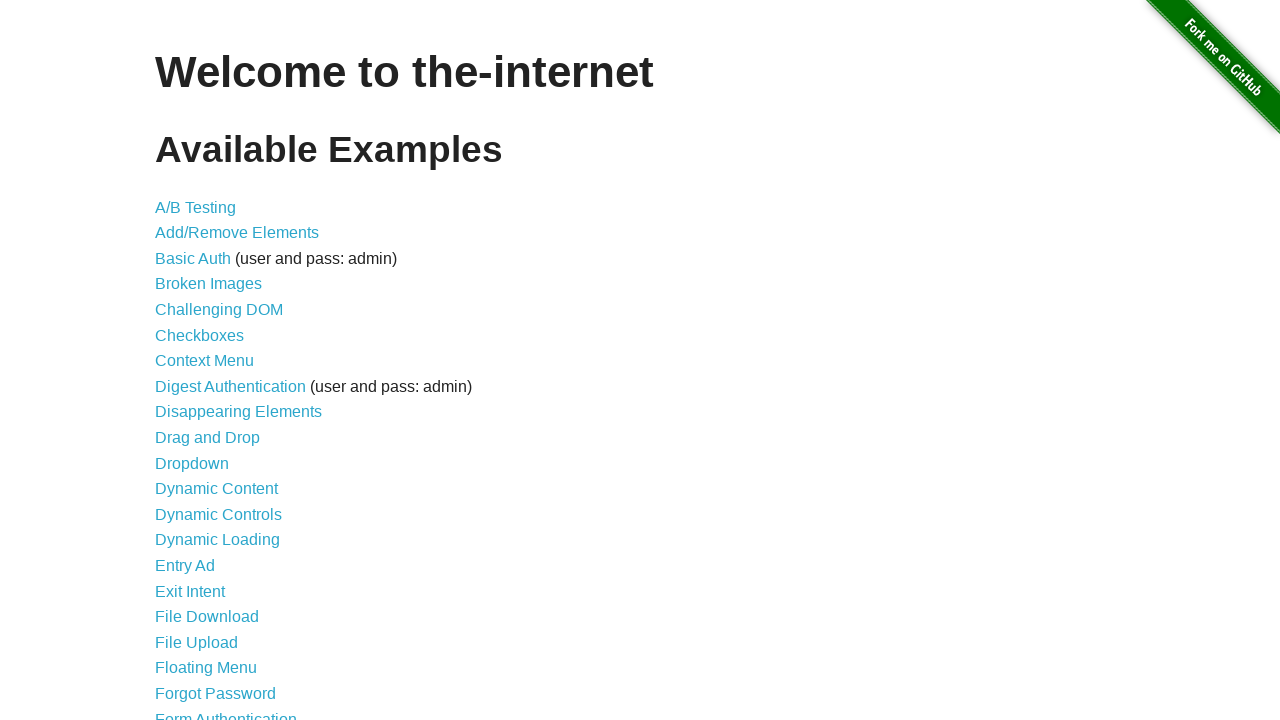

Clicked on Disappearing Elements link from the index page at (238, 412) on a[href='/disappearing_elements']
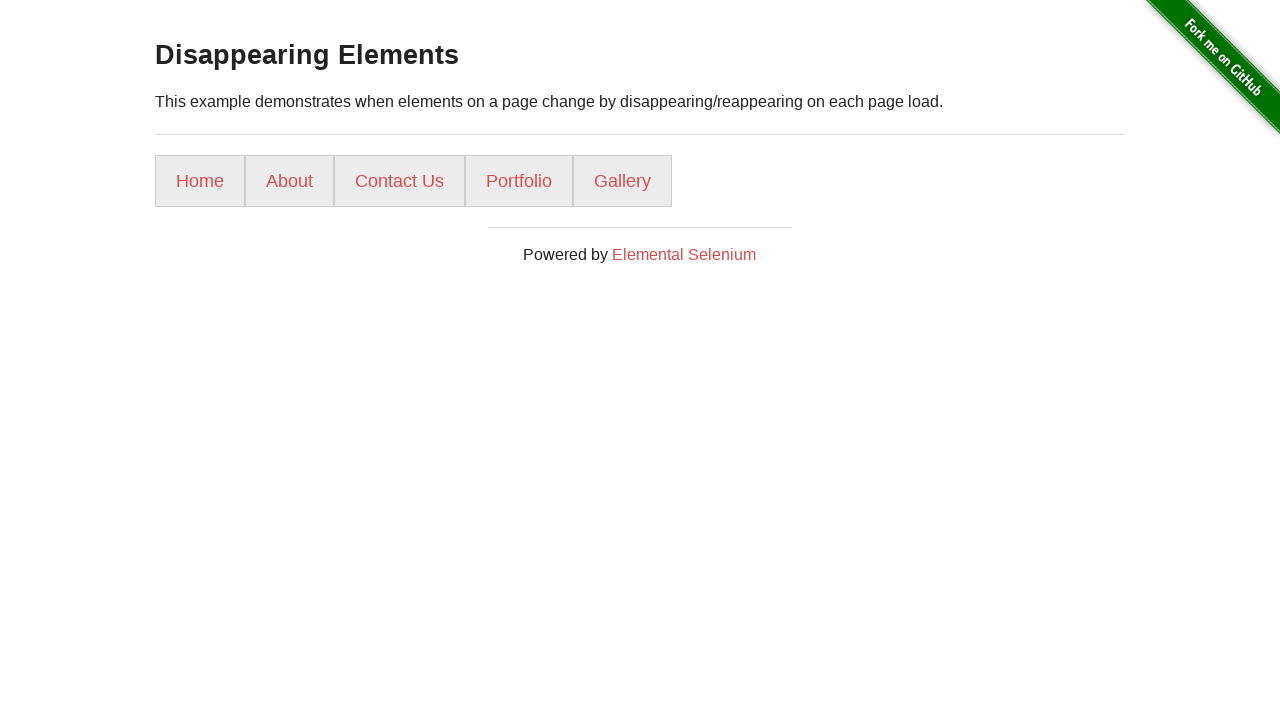

Verified footer text is visible on Disappearing Elements page
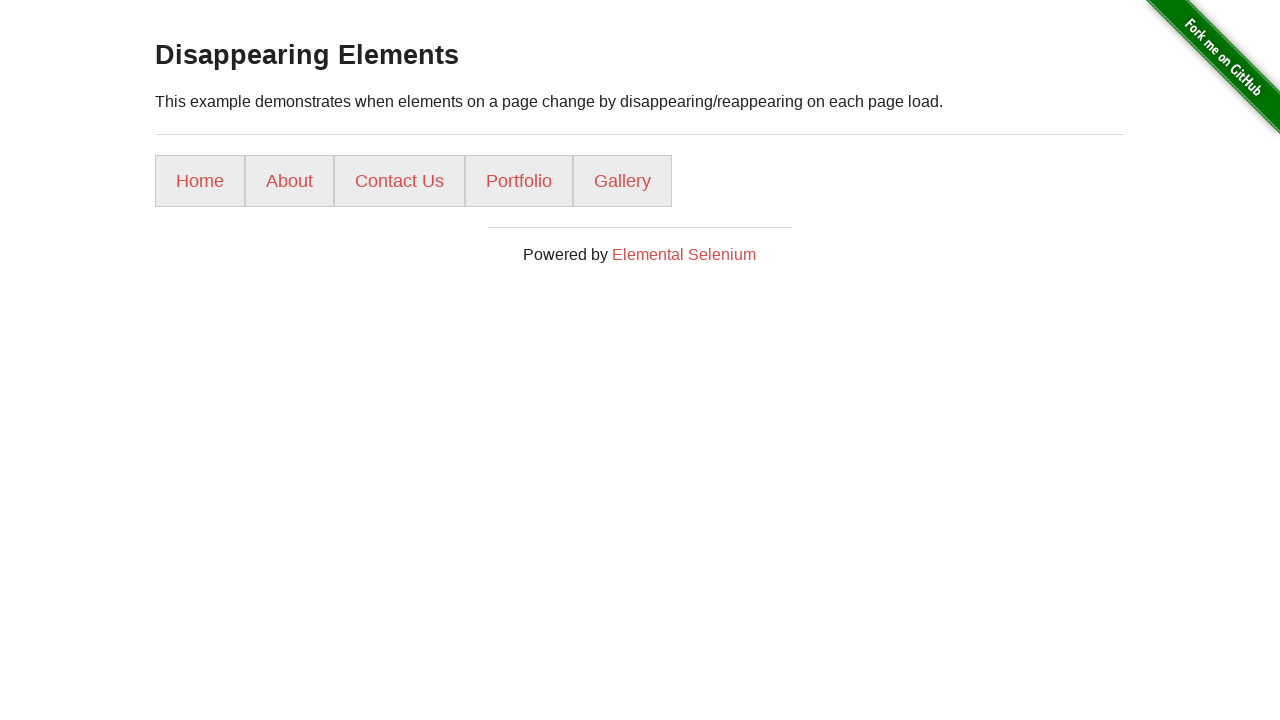

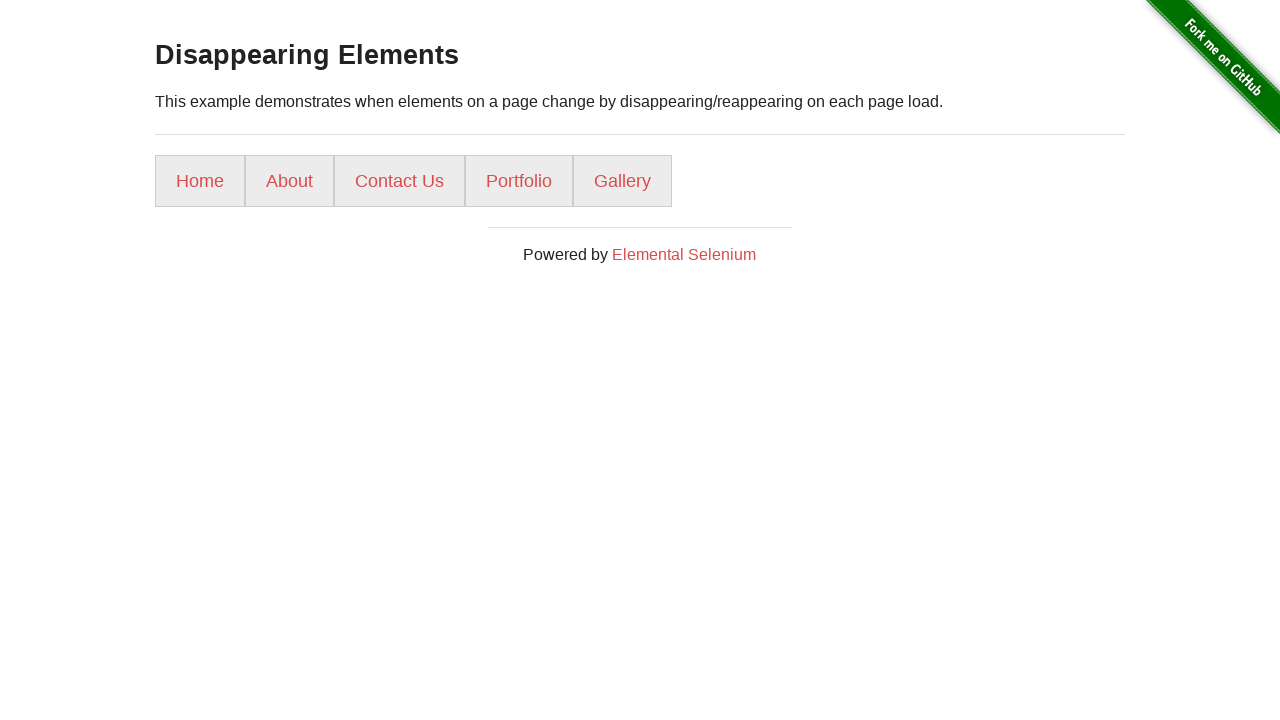